Tests JavaScript confirm dialog handling by clicking a button that triggers a JS Confirm, dismissing it, and verifying the cancel result message

Starting URL: https://the-internet.herokuapp.com/javascript_alerts

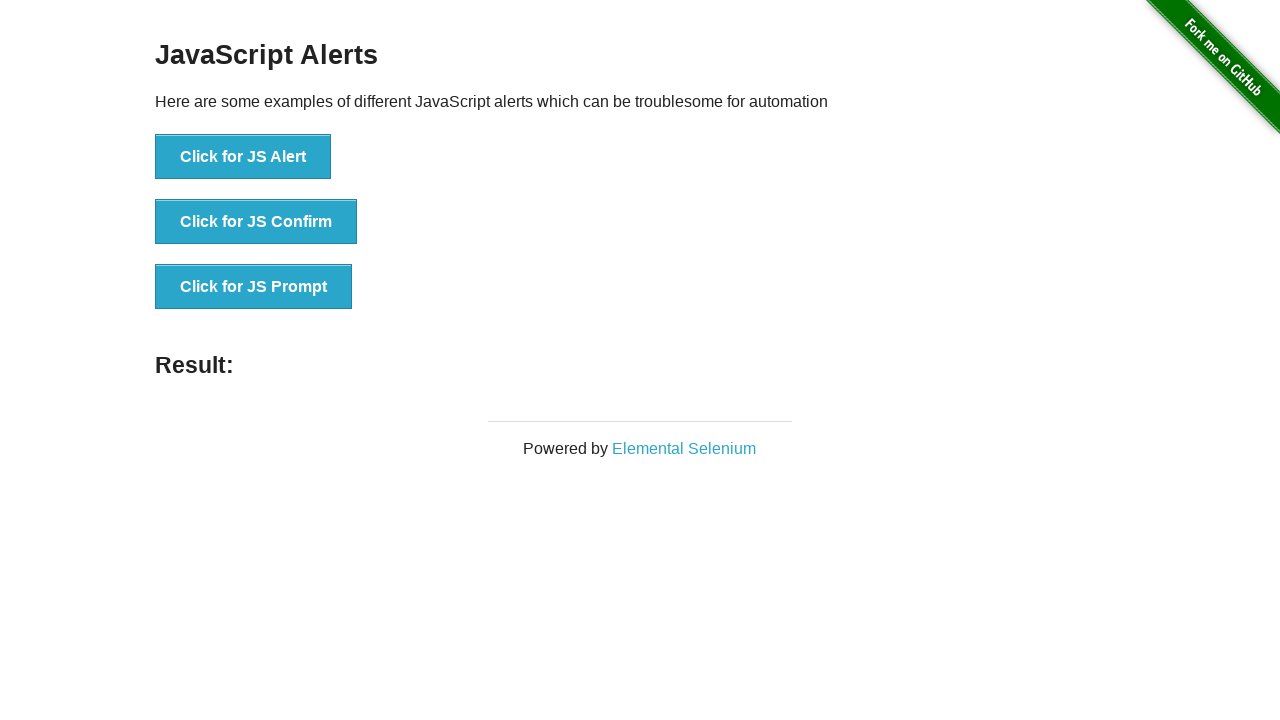

Set up dialog handler to dismiss confirm dialogs
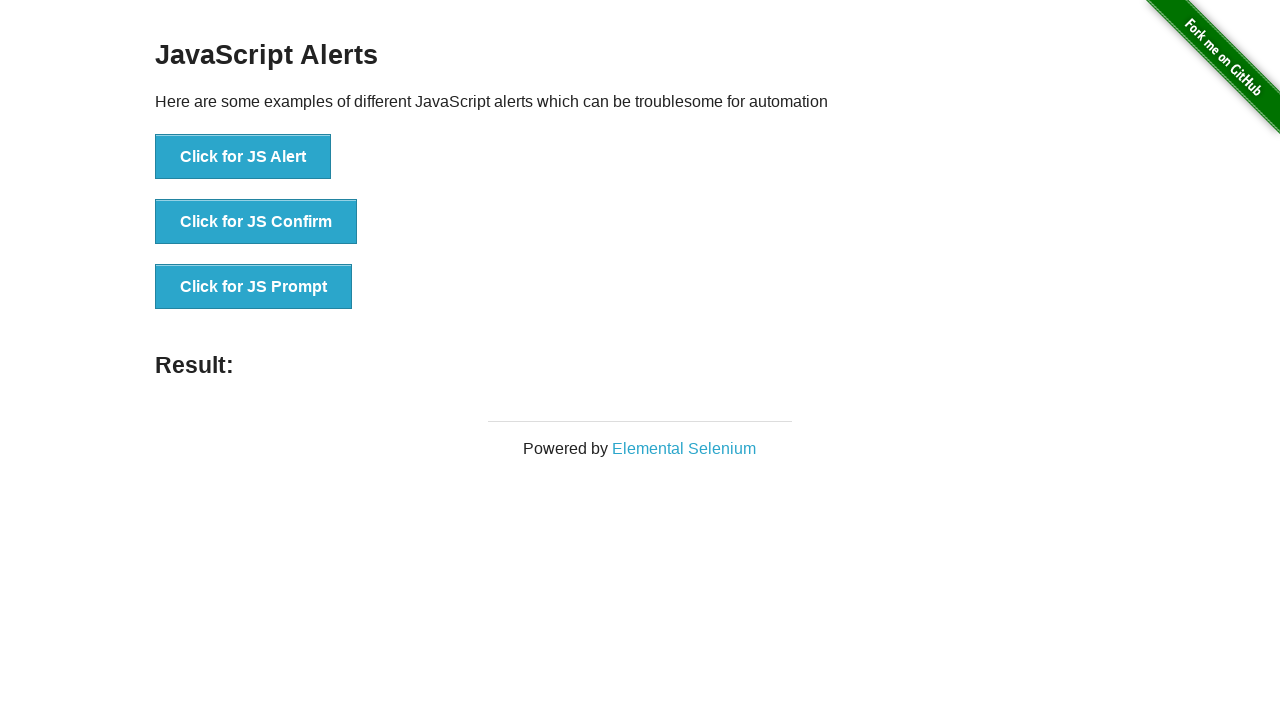

Clicked 'Click for JS Confirm' button to trigger JavaScript confirm dialog at (256, 222) on xpath=//button[.='Click for JS Confirm']
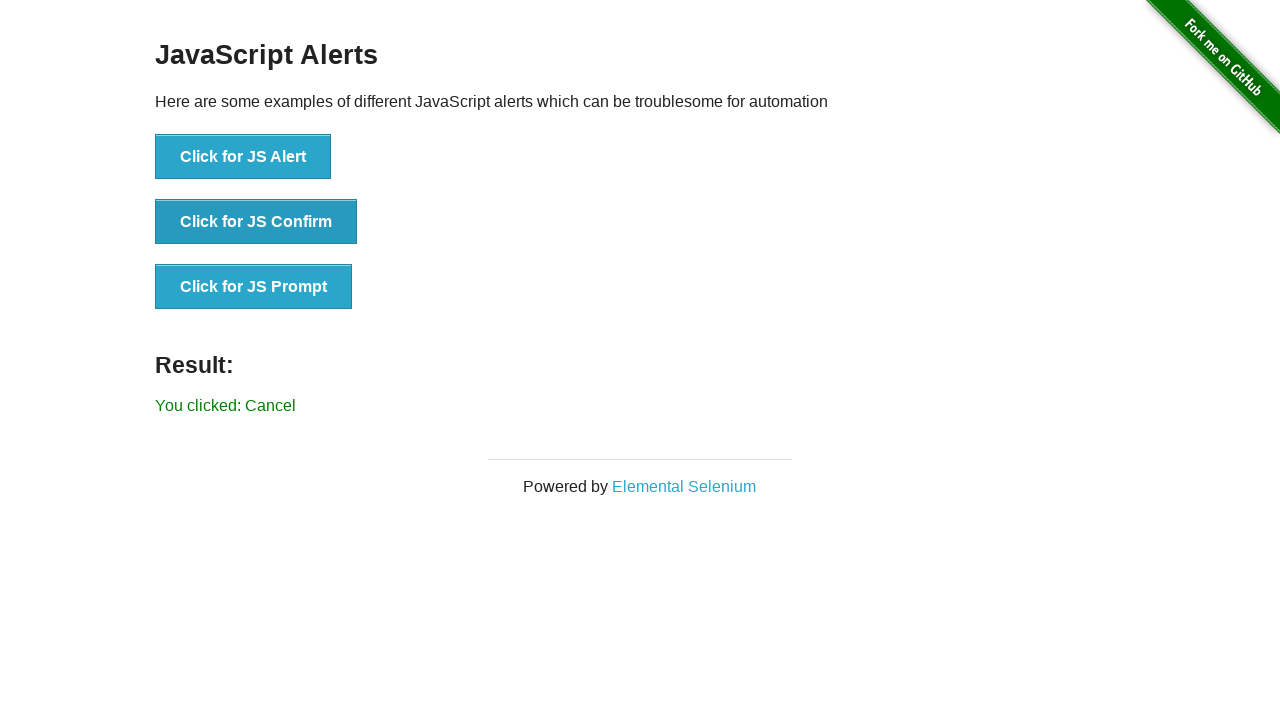

Confirm dialog was dismissed and result message appeared
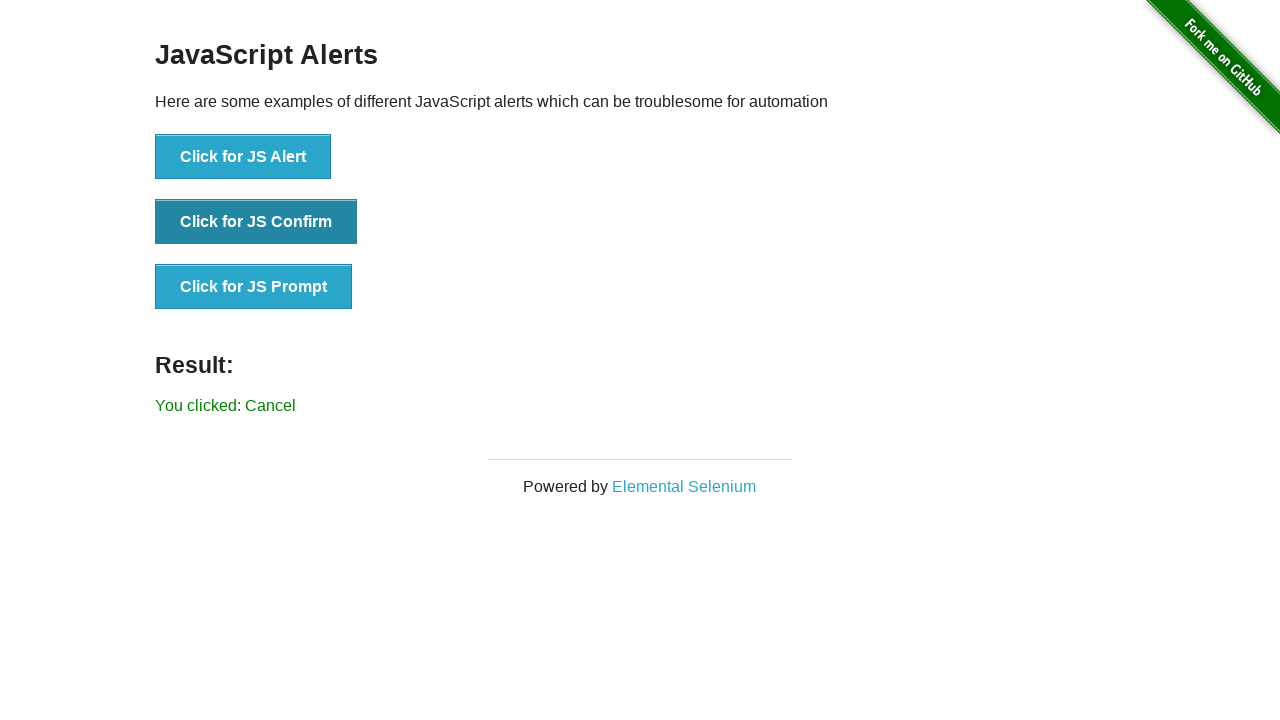

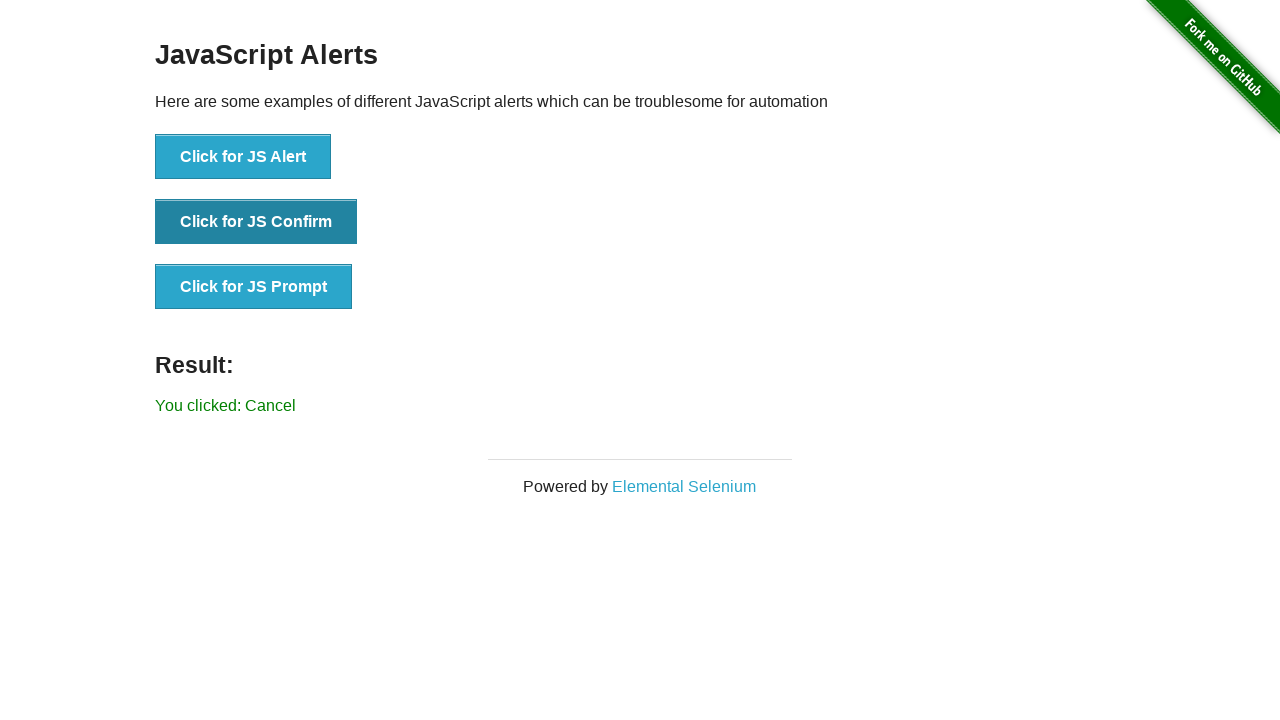